Tests alert handling functionality by triggering alerts with OK & Cancel options and accepting/dismissing them

Starting URL: http://demo.automationtesting.in/Alerts.html

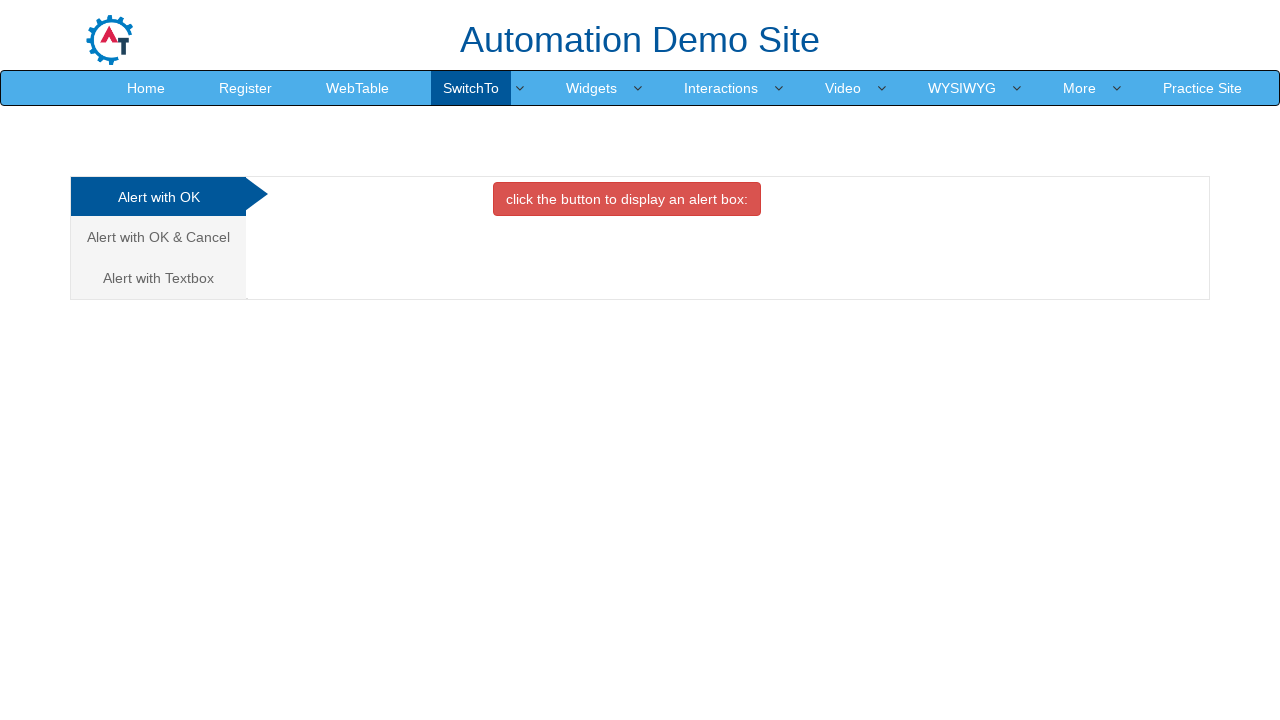

Clicked on 'Alert with OK & Cancel' link at (158, 237) on text=Alert with OK & Cancel
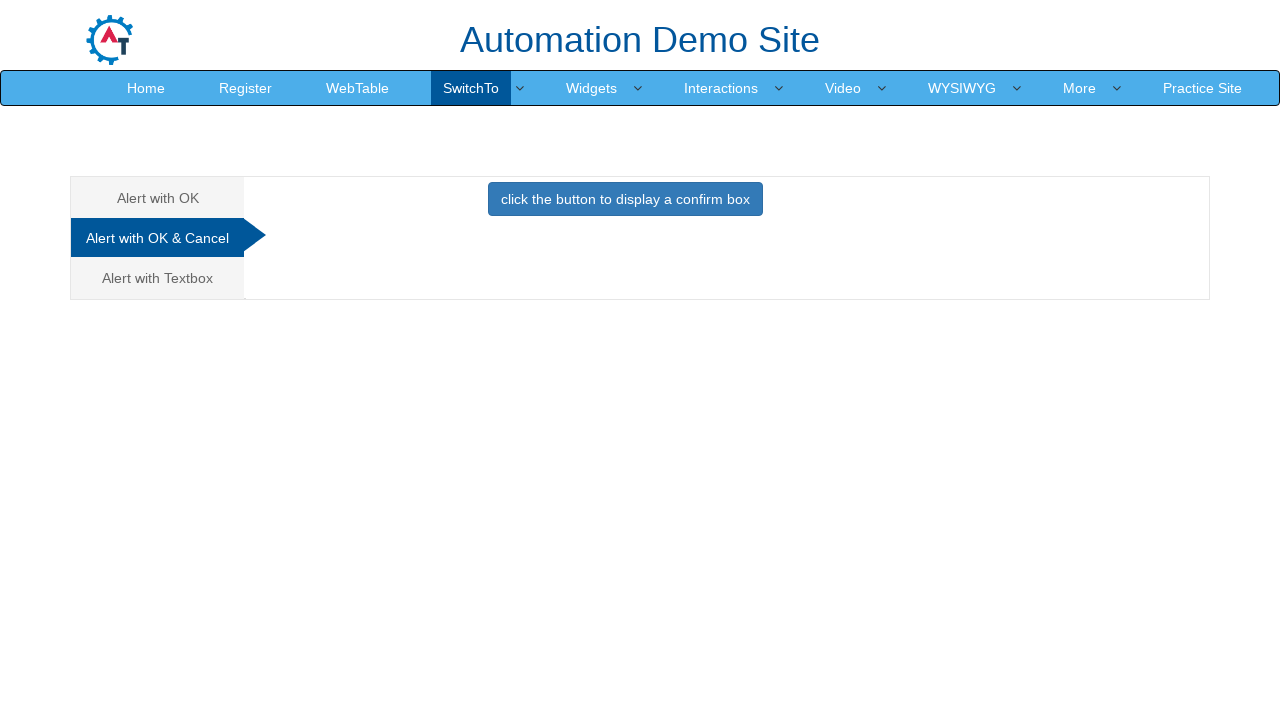

Clicked button to trigger first alert at (625, 199) on .btn.btn-primary
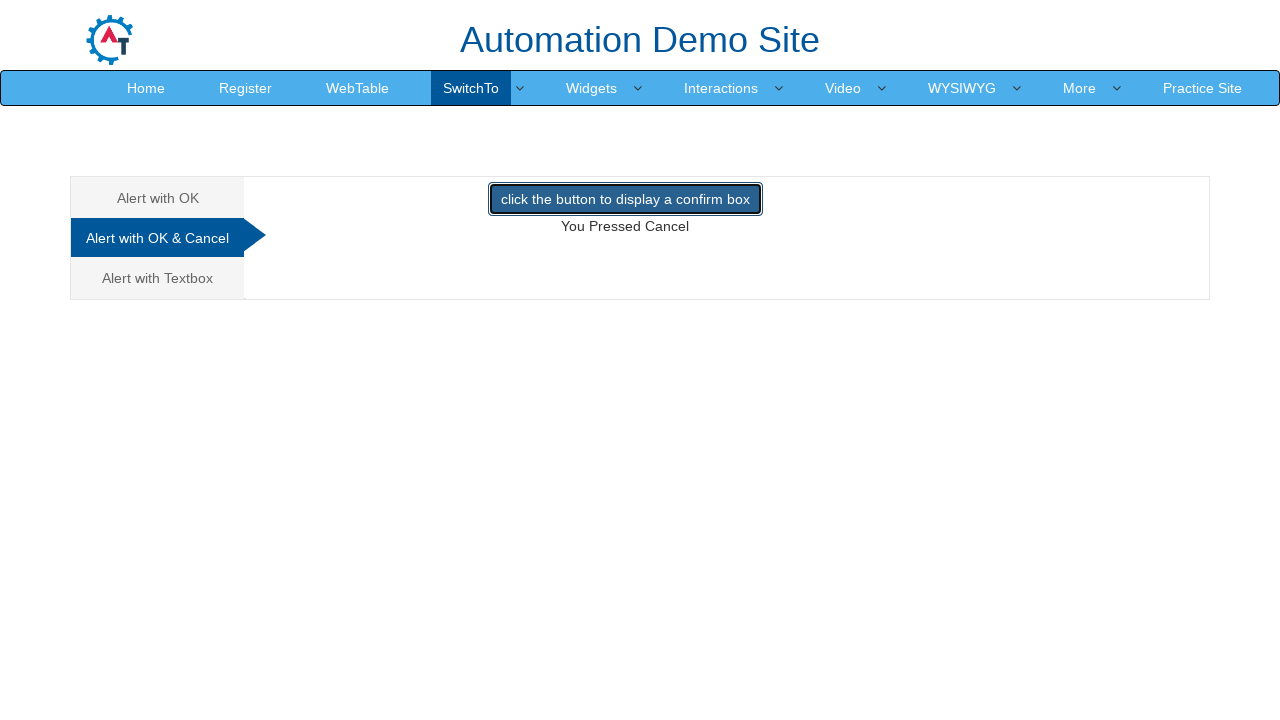

Set up dialog handler to accept alerts
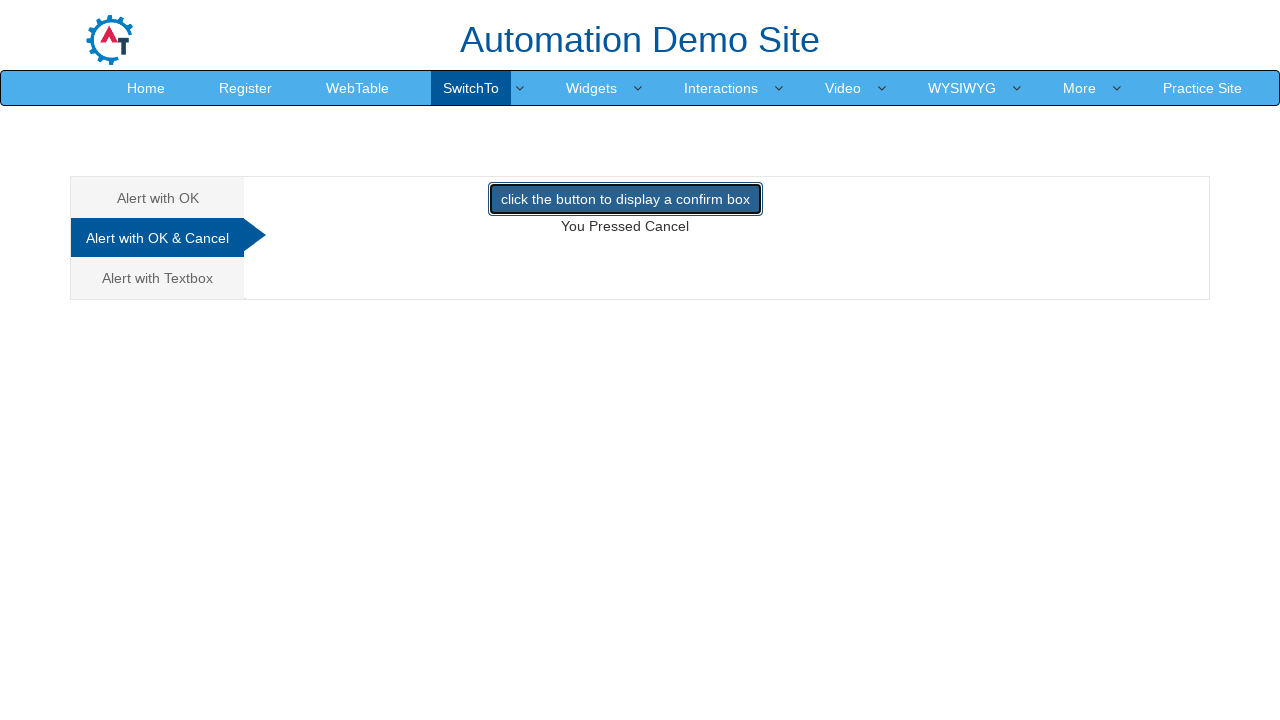

Clicked button to trigger alert that will be accepted at (625, 199) on .btn.btn-primary
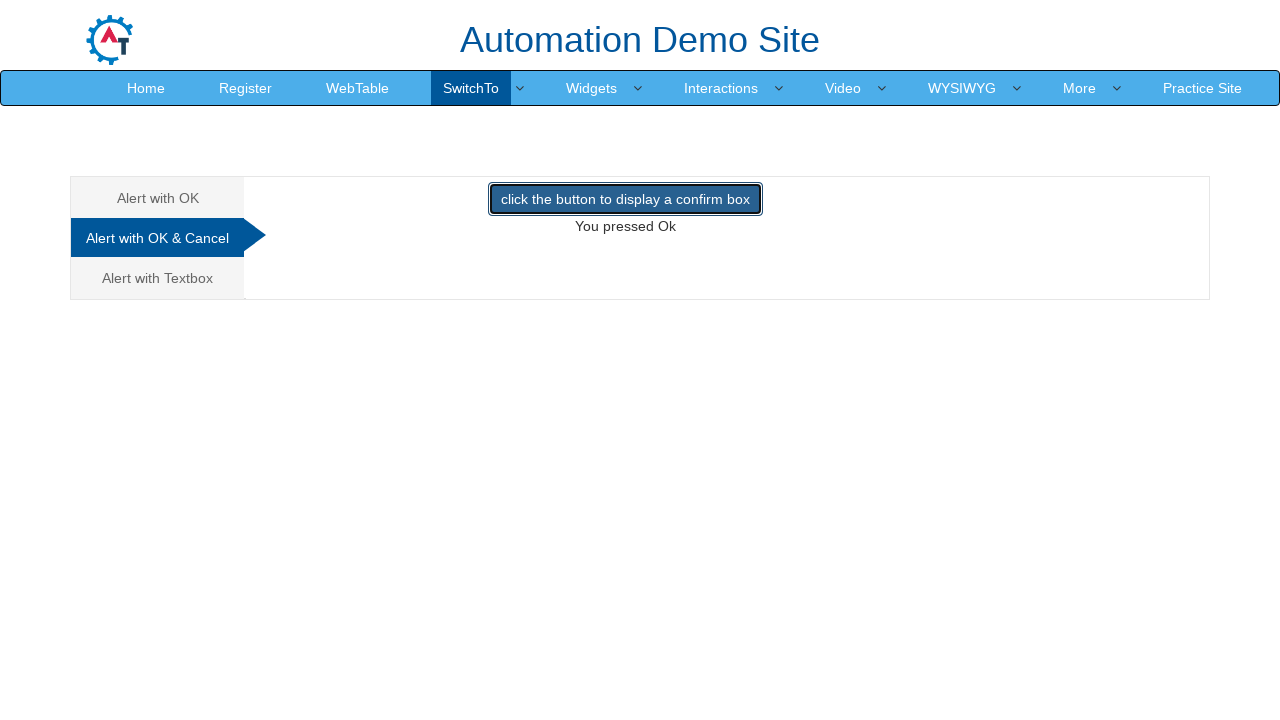

Set up dialog handler to dismiss alerts
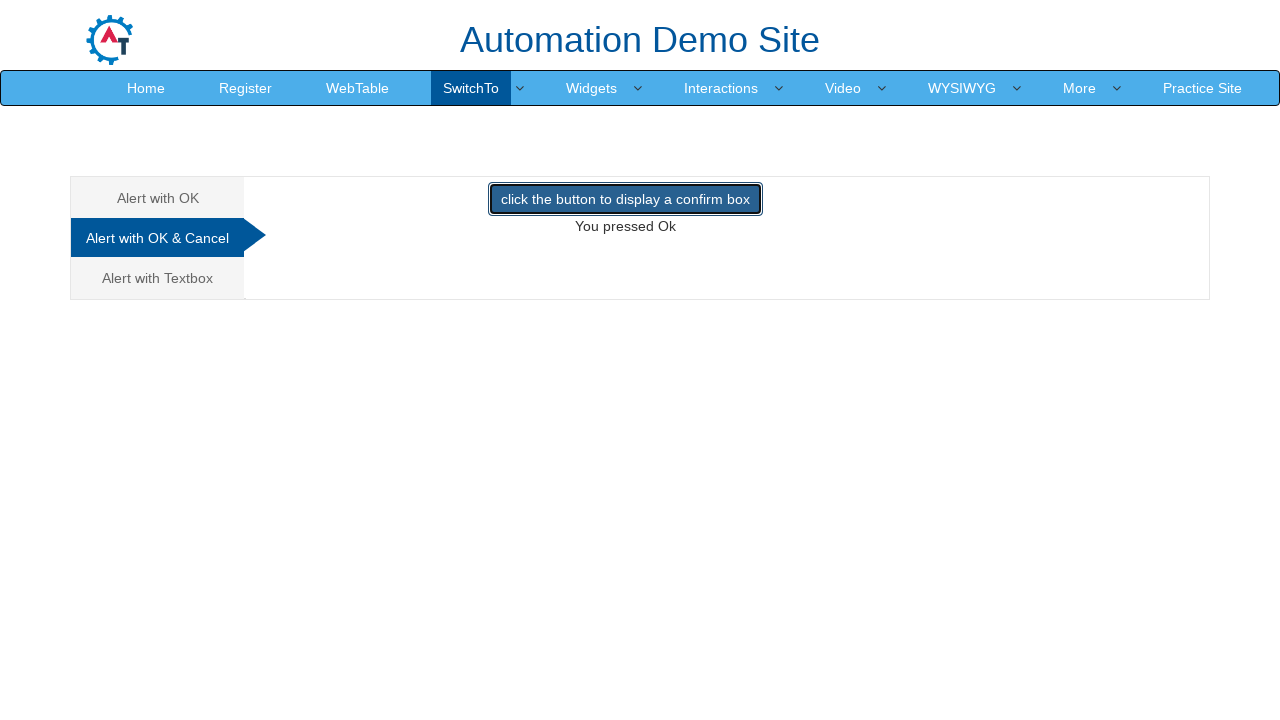

Clicked button to trigger alert that will be dismissed at (625, 199) on .btn.btn-primary
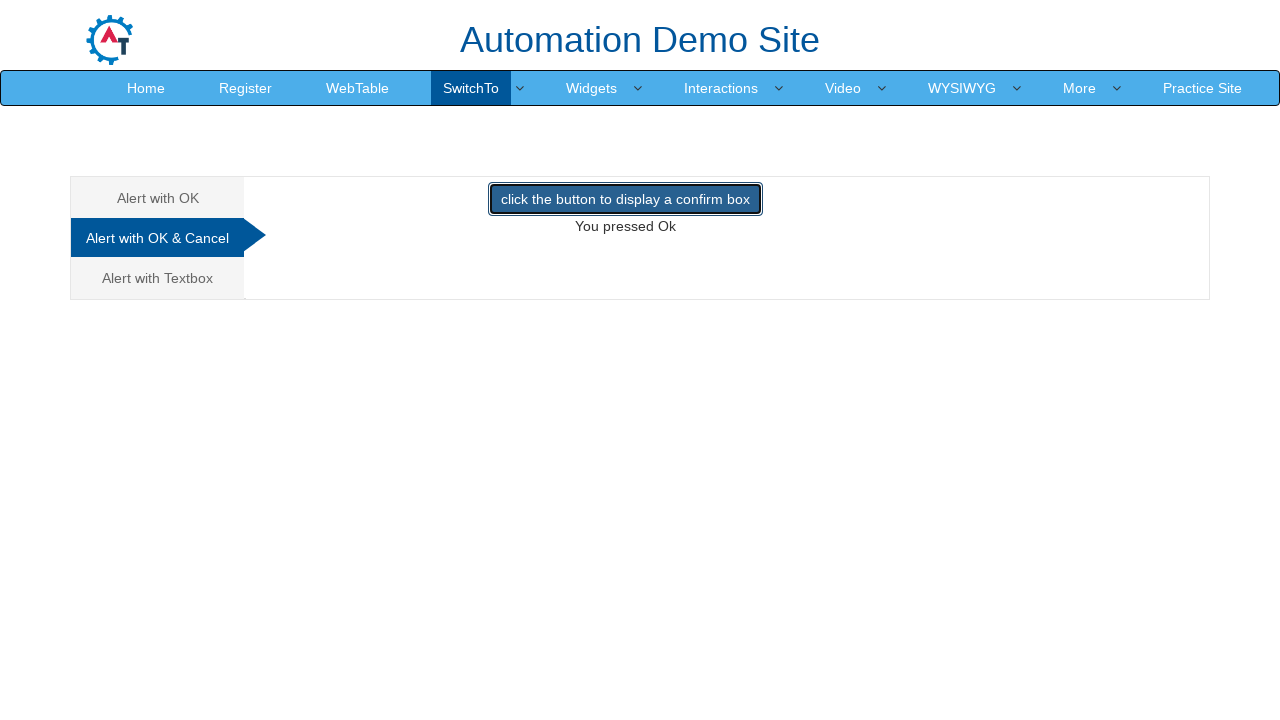

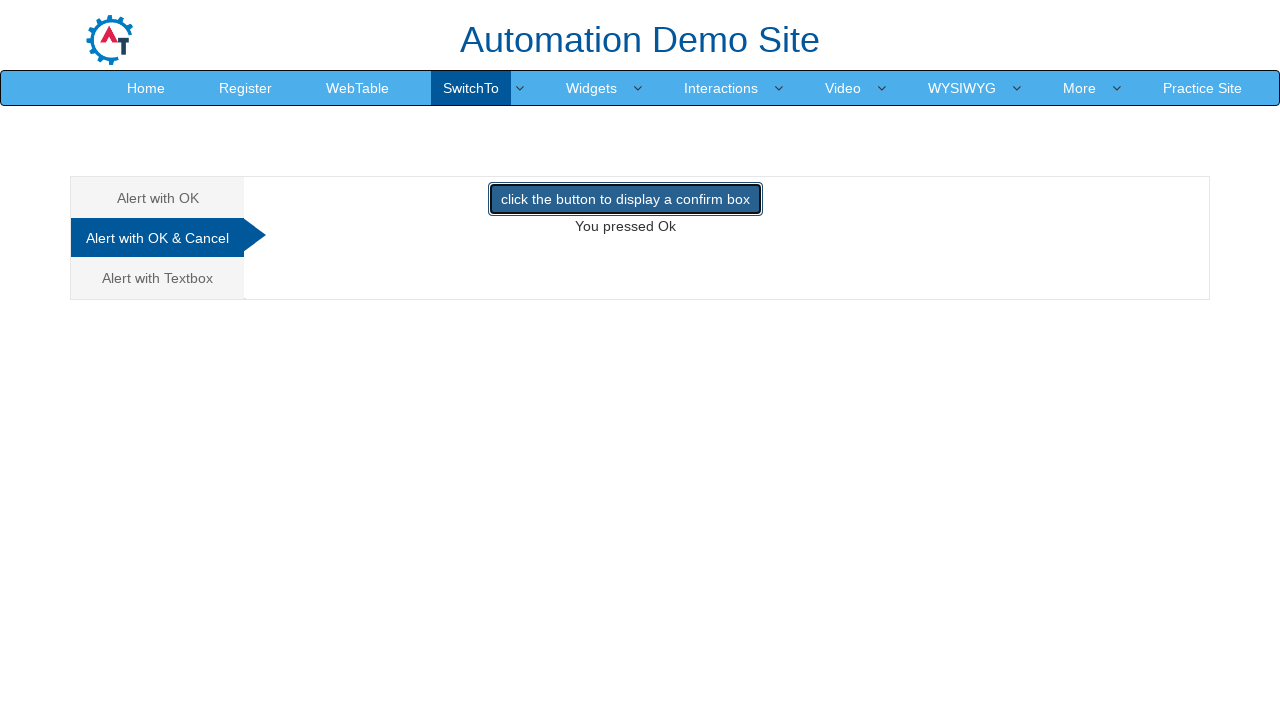